Navigates to a test automation practice site and fills in a name field with a sample name to demonstrate form input functionality.

Starting URL: https://testautomationpractice.blogspot.com/

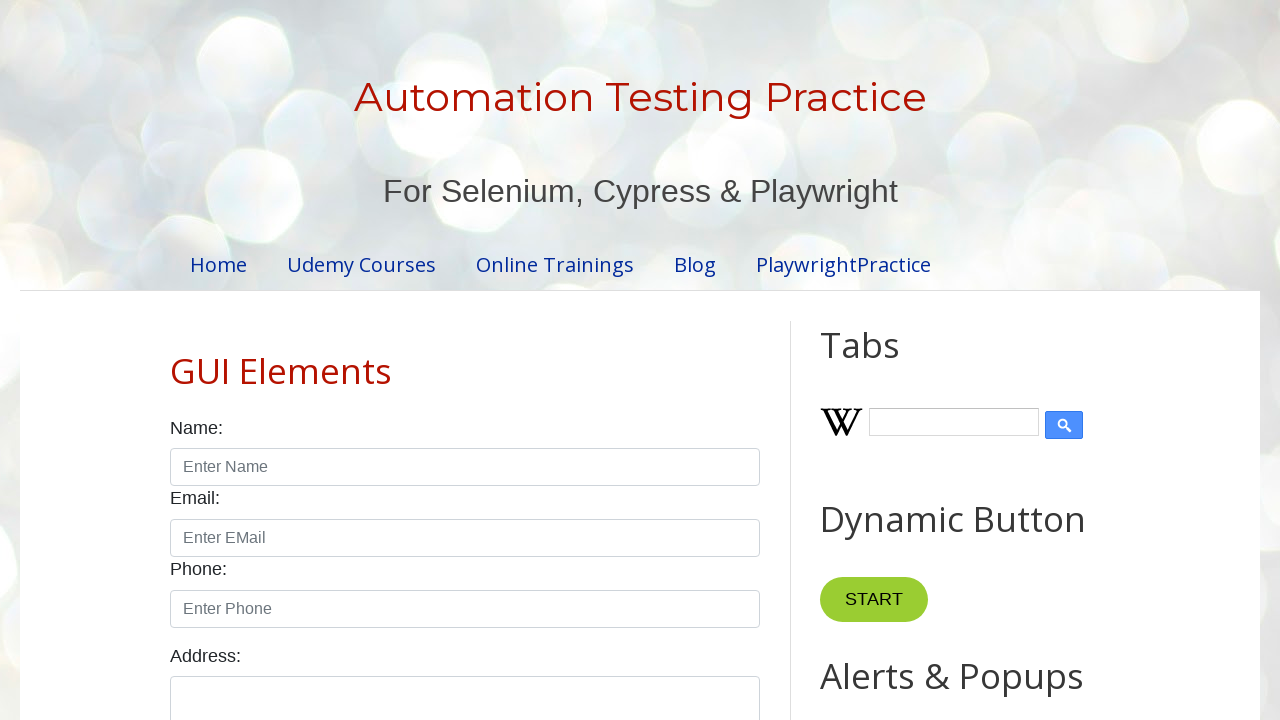

Navigated to test automation practice site
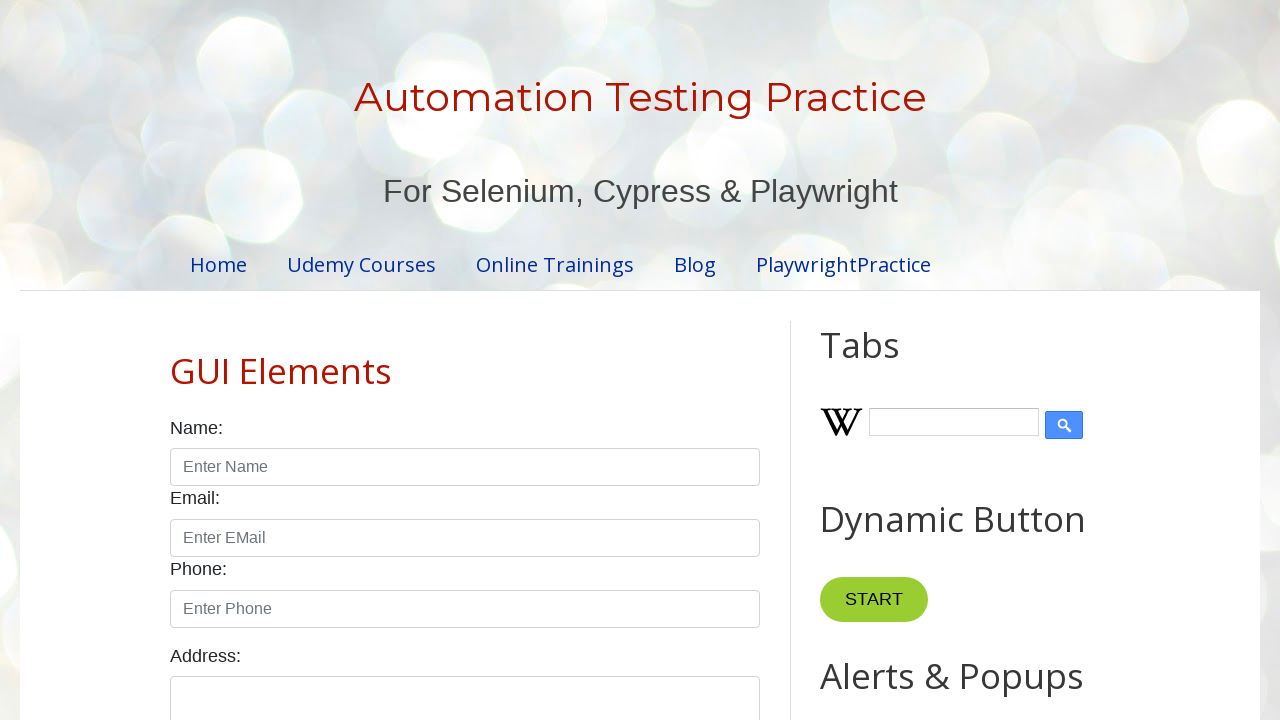

Filled name field with 'Ashutosh Patil' on input#name
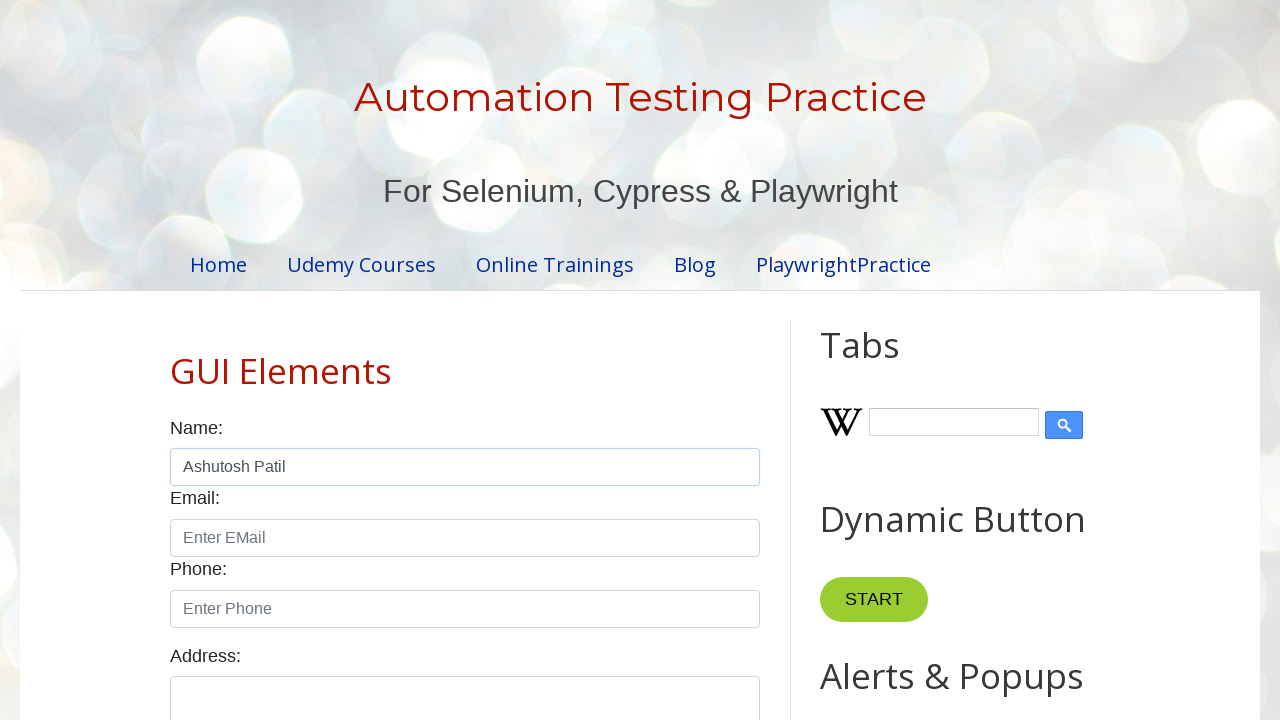

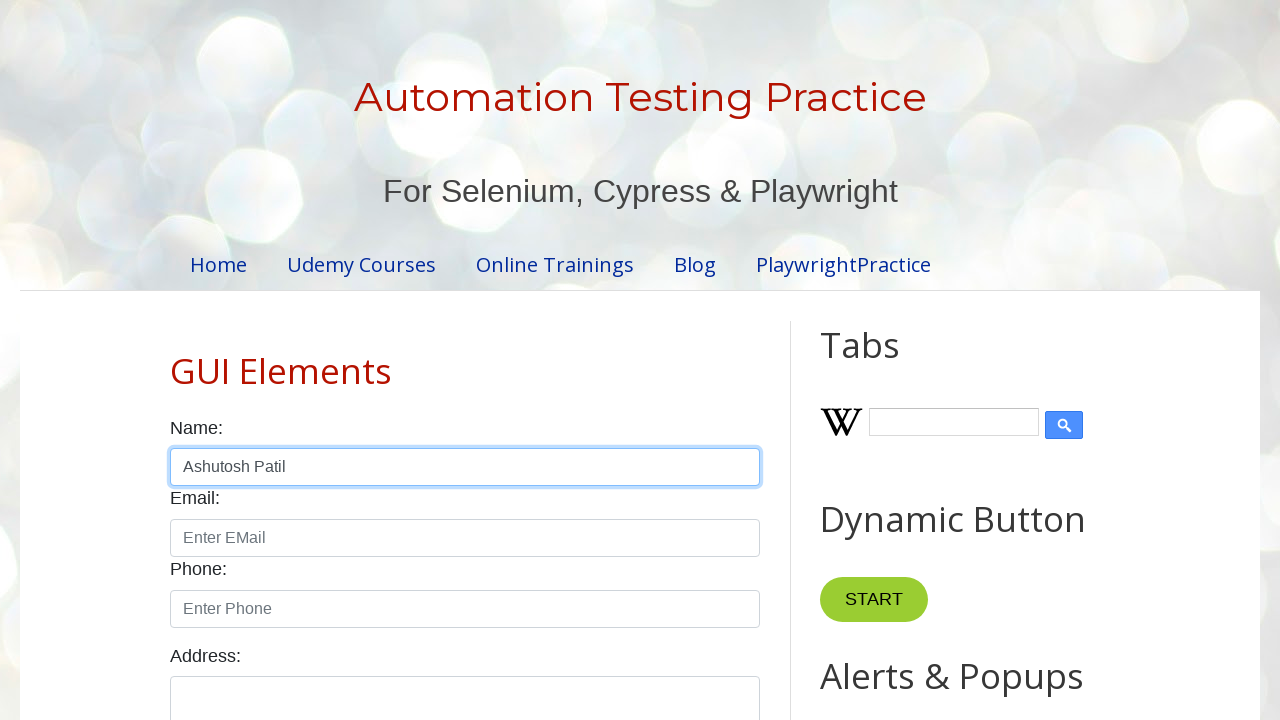